Tests custom checkbox and radio button interactions on a Google Form by selecting "Hà Nội" radio button and "Quảng Ngãi" checkbox, then verifying both selections

Starting URL: https://docs.google.com/forms/d/e/1FAIpQLSfiypnd69zhuDkjKgqvpID9kwO29UCzeCVrGGtbNPZXQok0jA/viewform

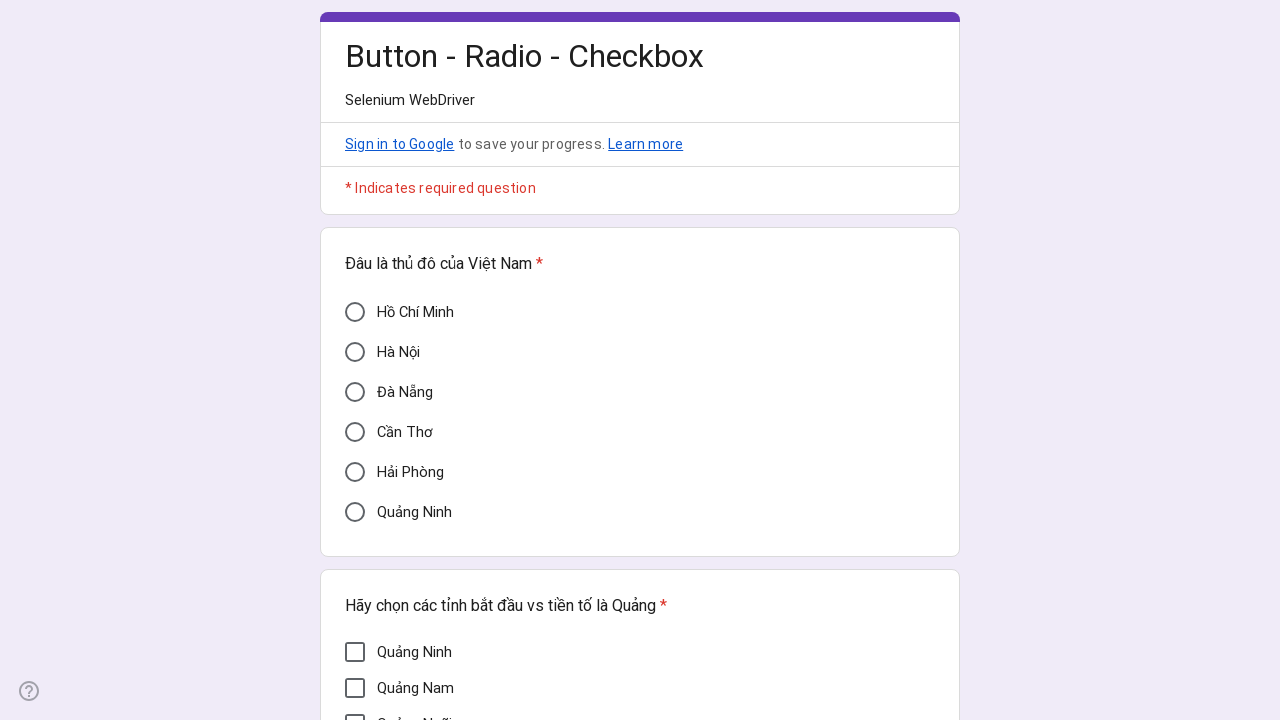

Waited 2 seconds for page to load
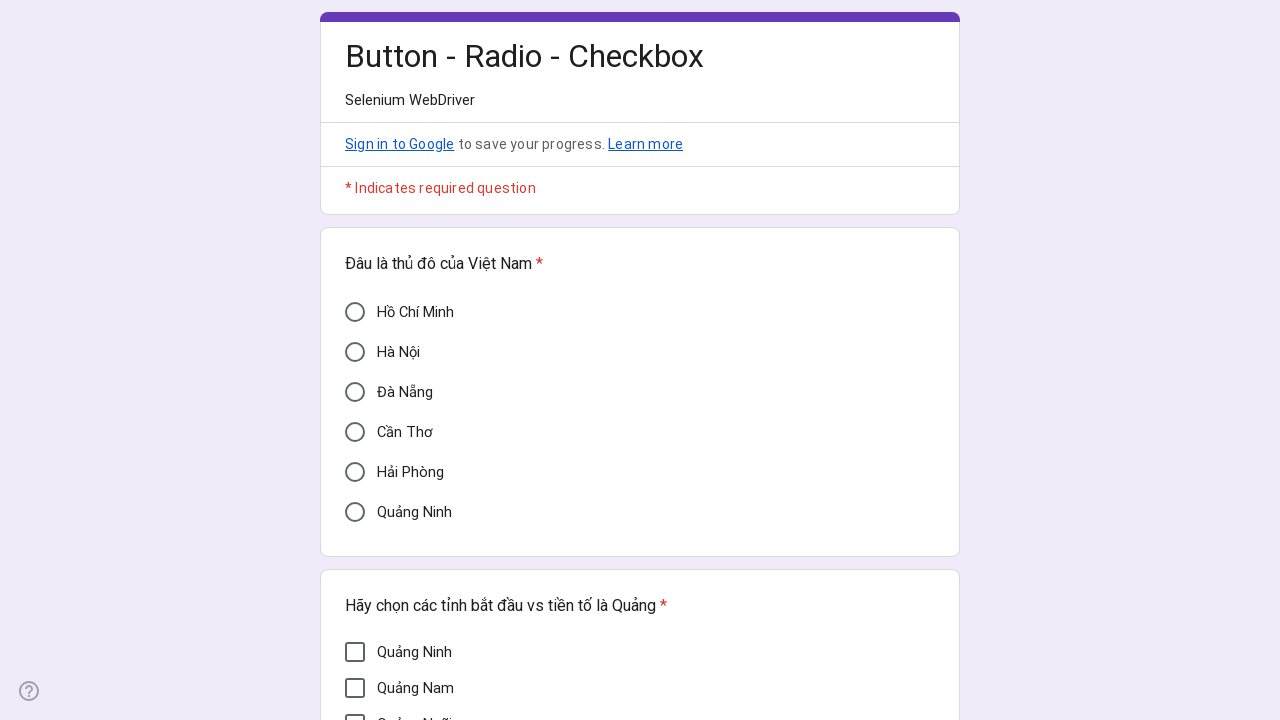

Clicked 'Hà Nội' radio button at (355, 352) on div[aria-label='Hà Nội']
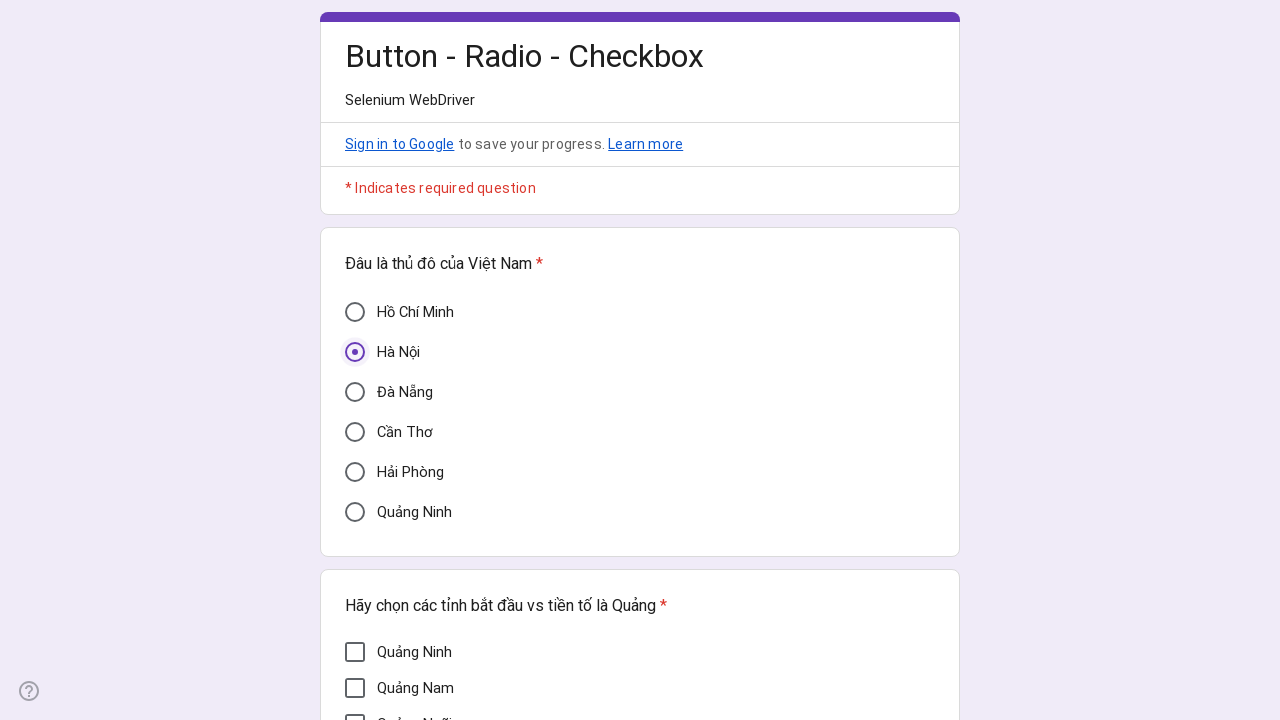

Waited 2 seconds after selecting radio button
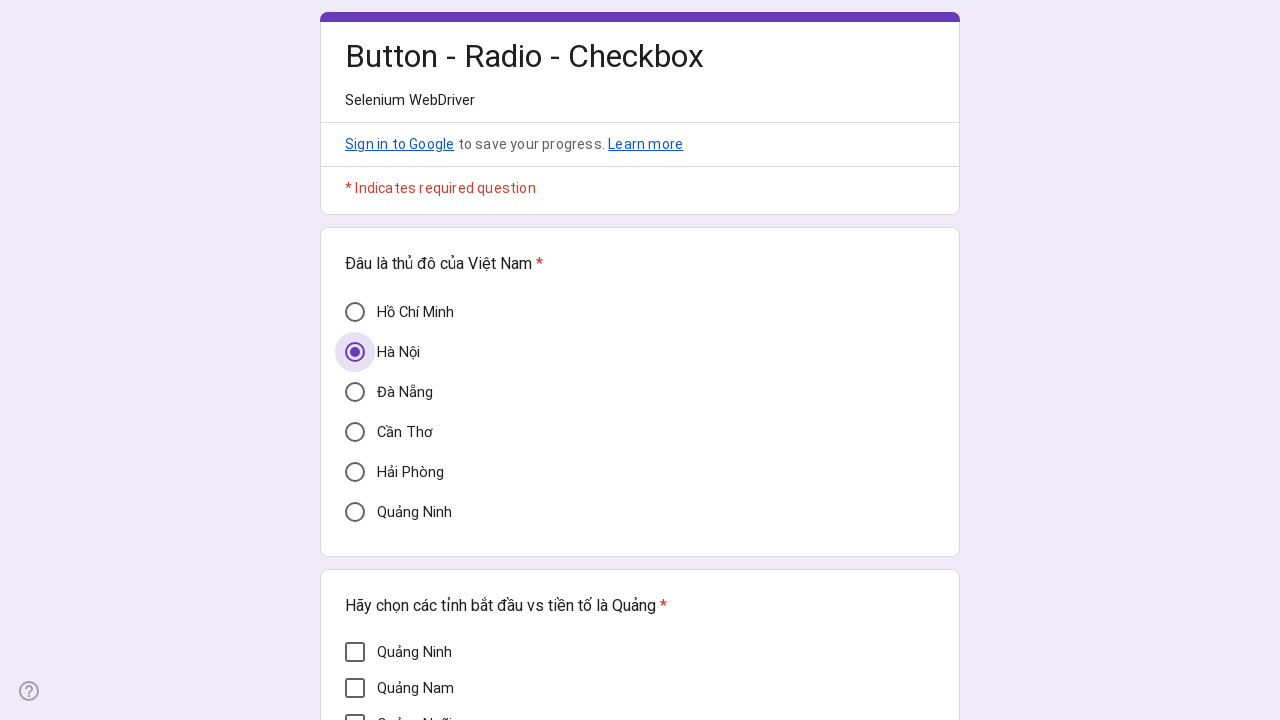

Clicked 'Quảng Ngãi' checkbox at (355, 710) on div[aria-label='Quảng Ngãi']
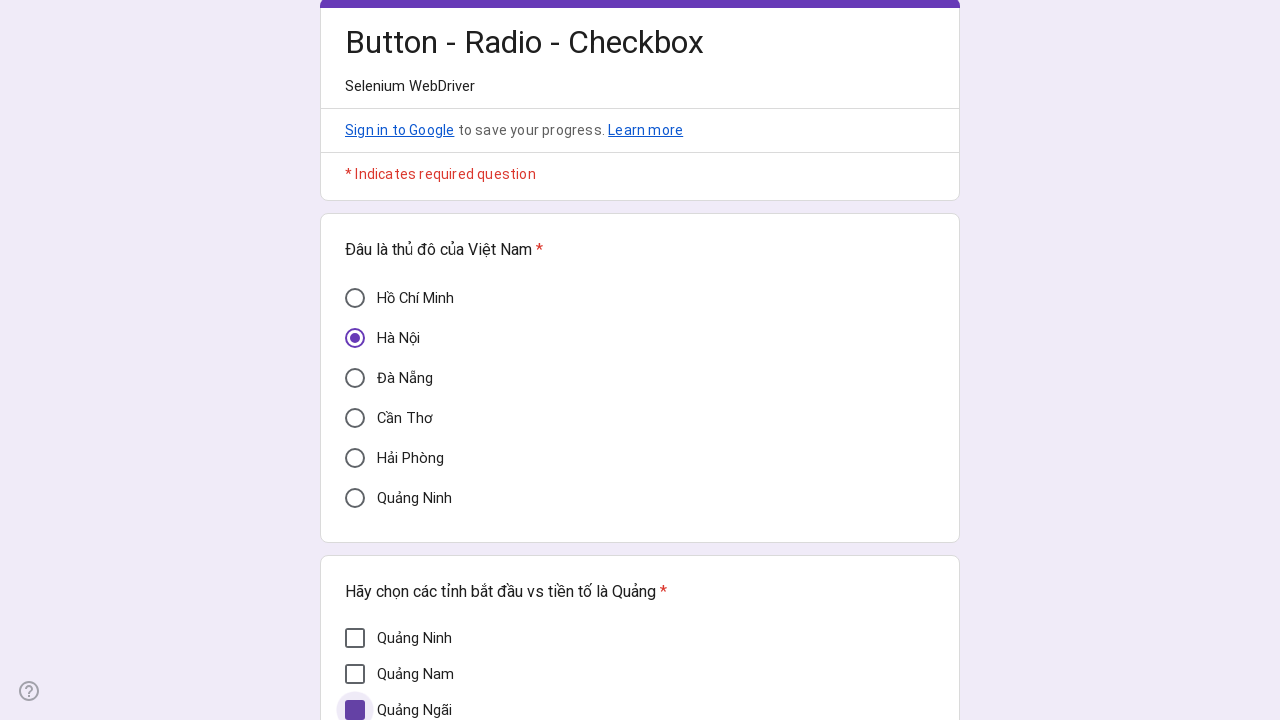

Waited 2 seconds after selecting checkbox
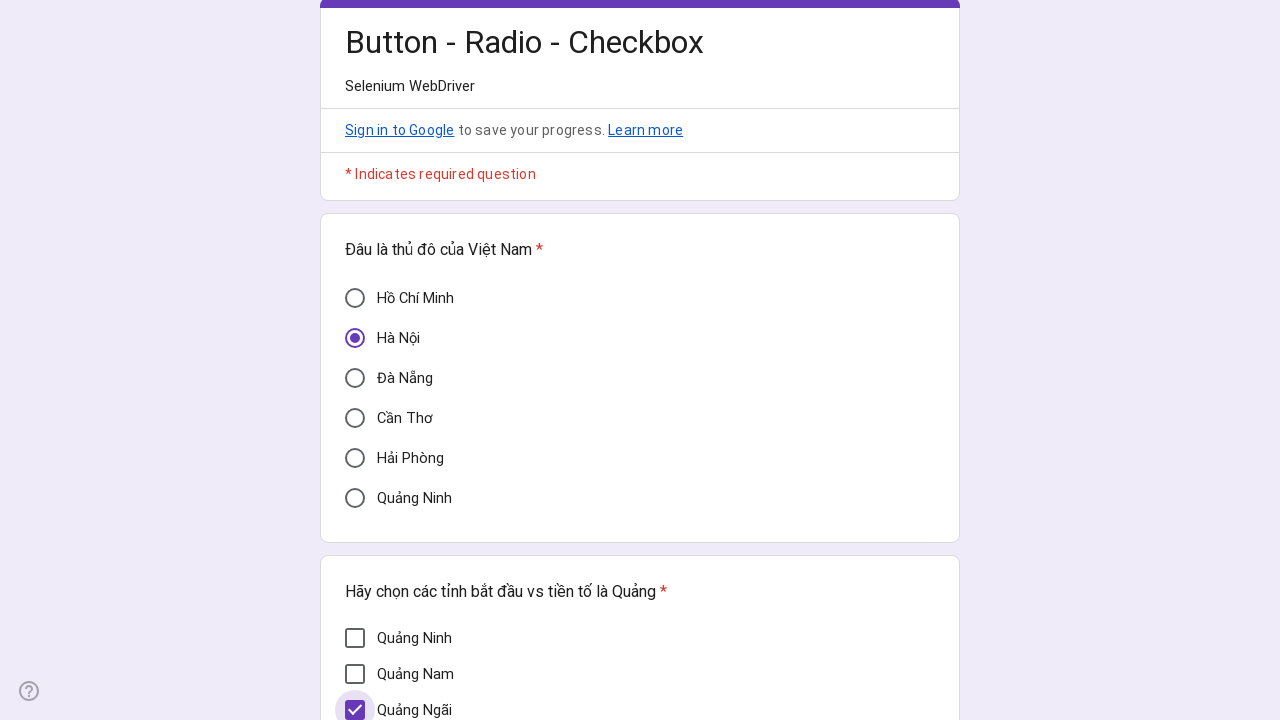

Verified 'Hà Nội' radio button is selected (aria-checked='true')
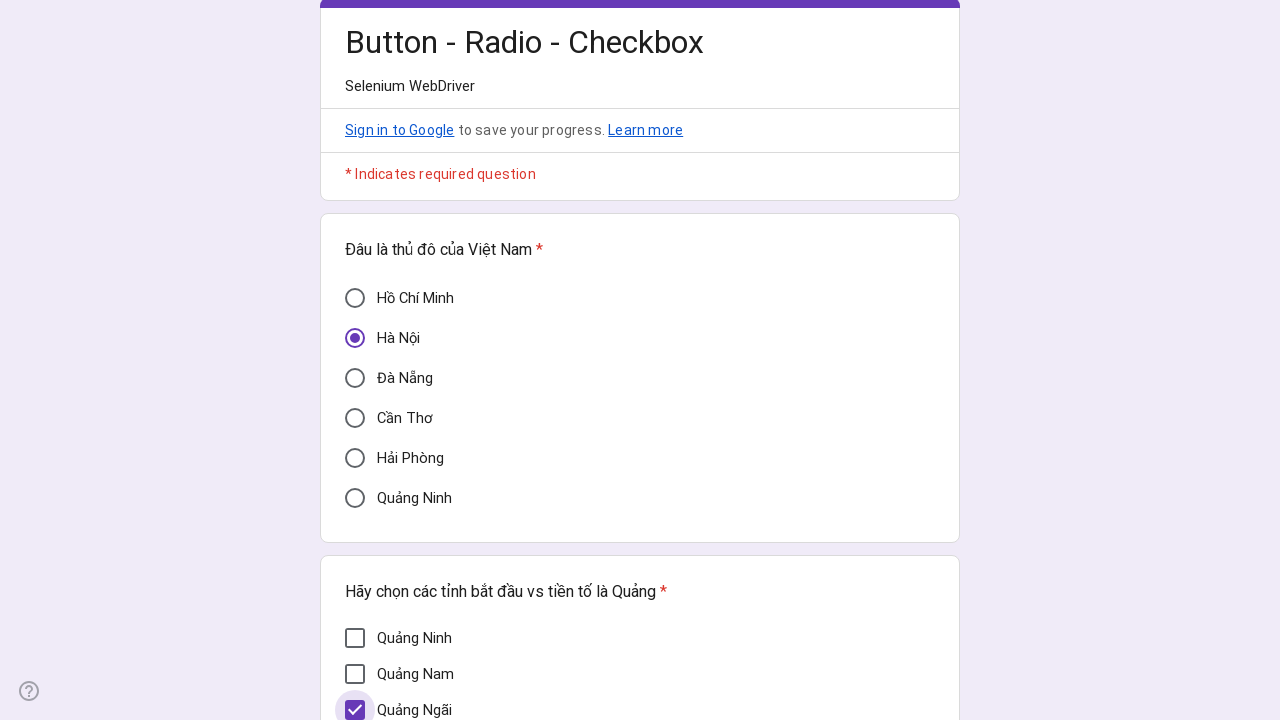

Verified 'Quảng Ngãi' checkbox is selected (aria-checked='true')
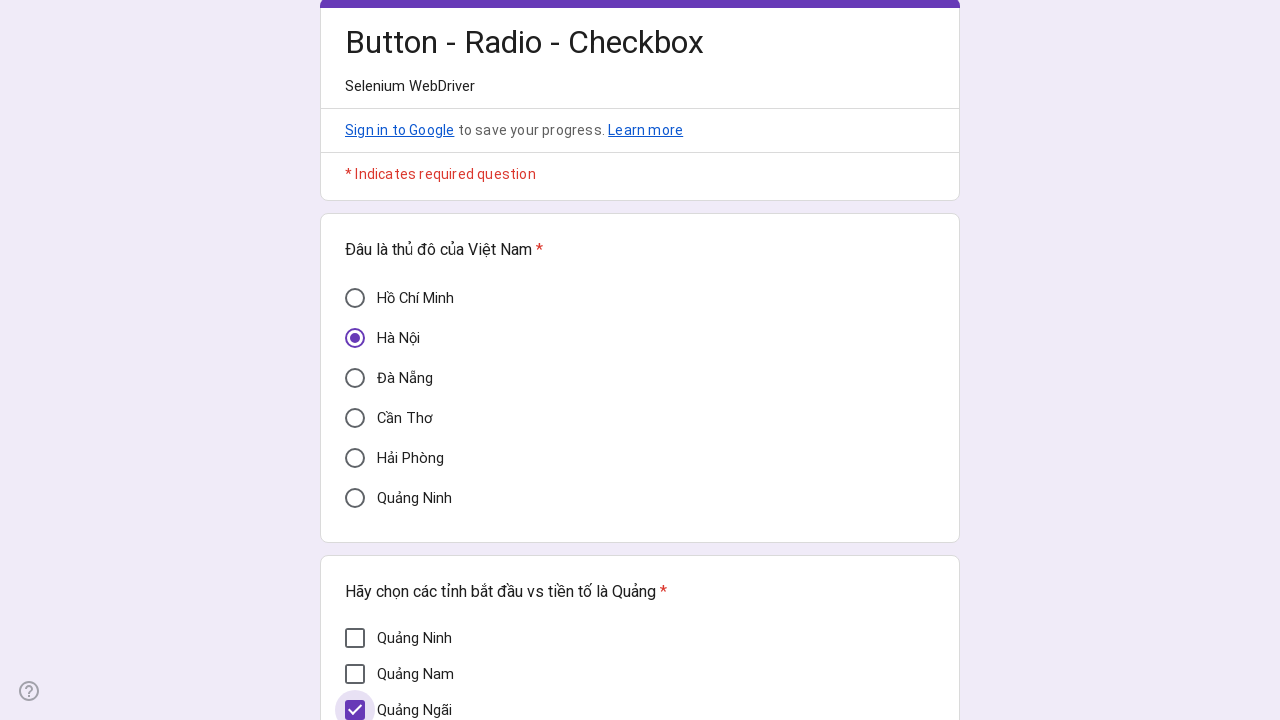

Confirmed 'Hà Nội' radio button aria-checked attribute equals 'true'
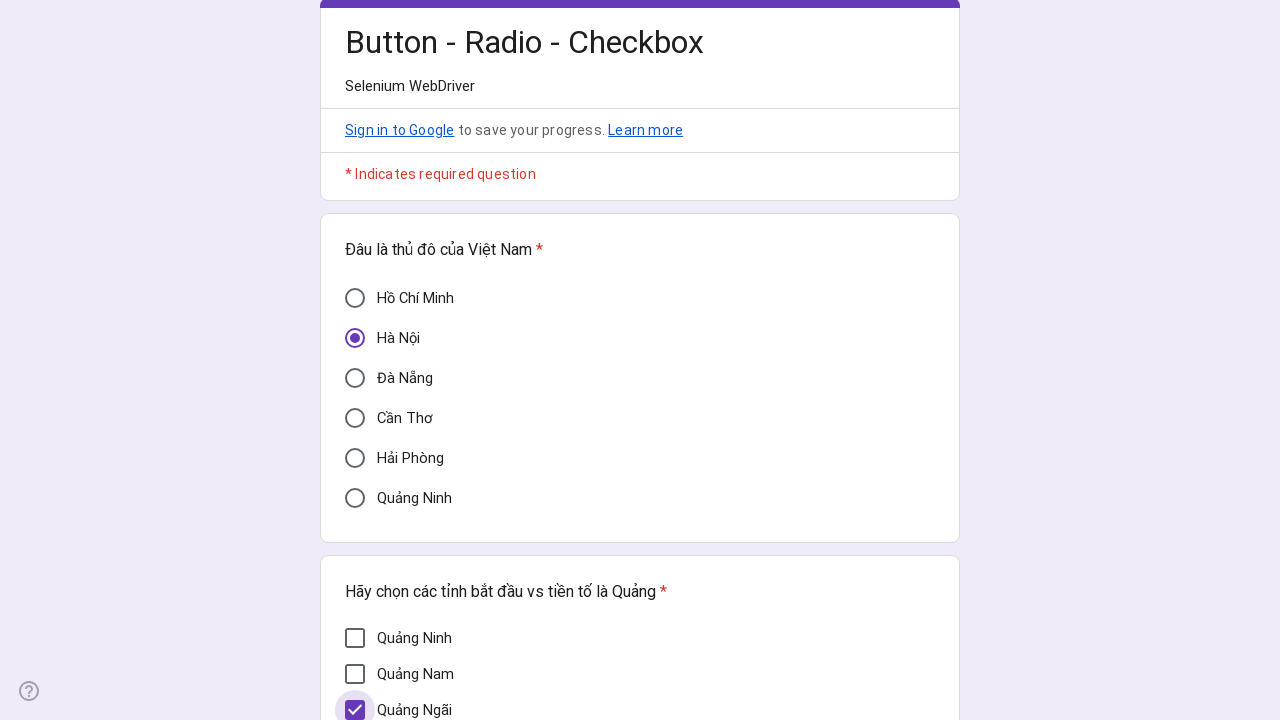

Confirmed 'Quảng Ngãi' checkbox aria-checked attribute equals 'true'
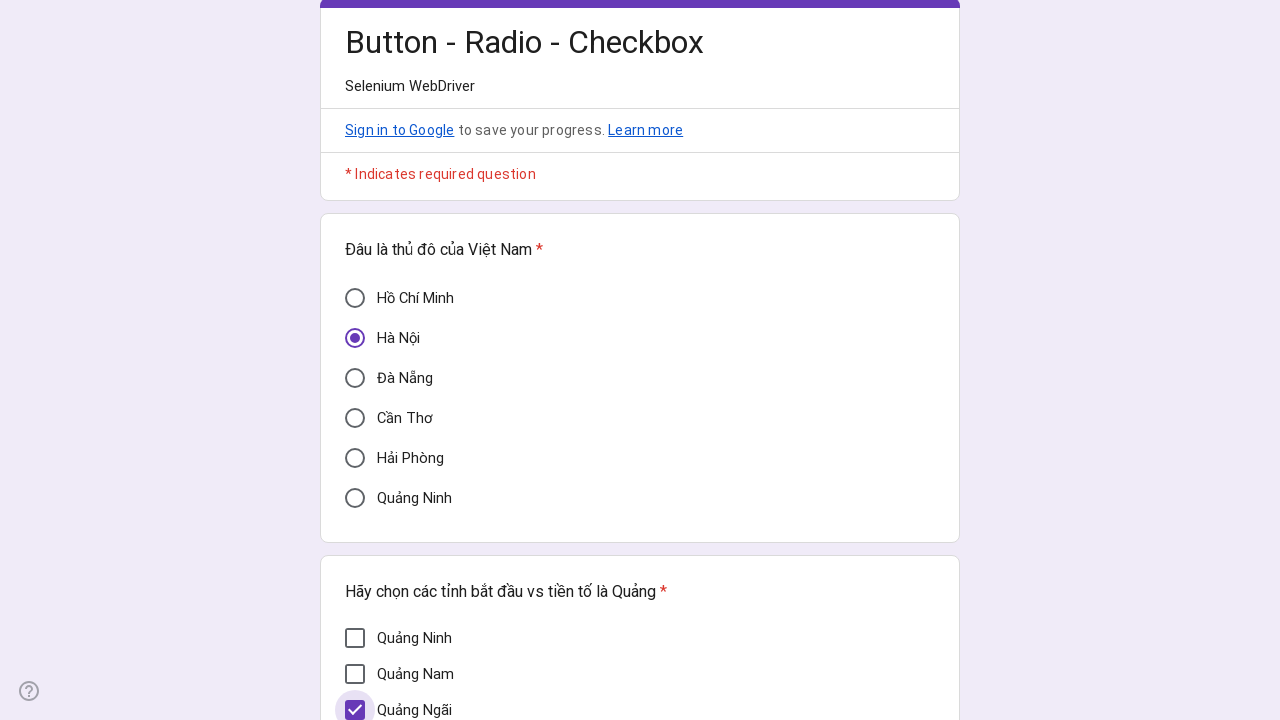

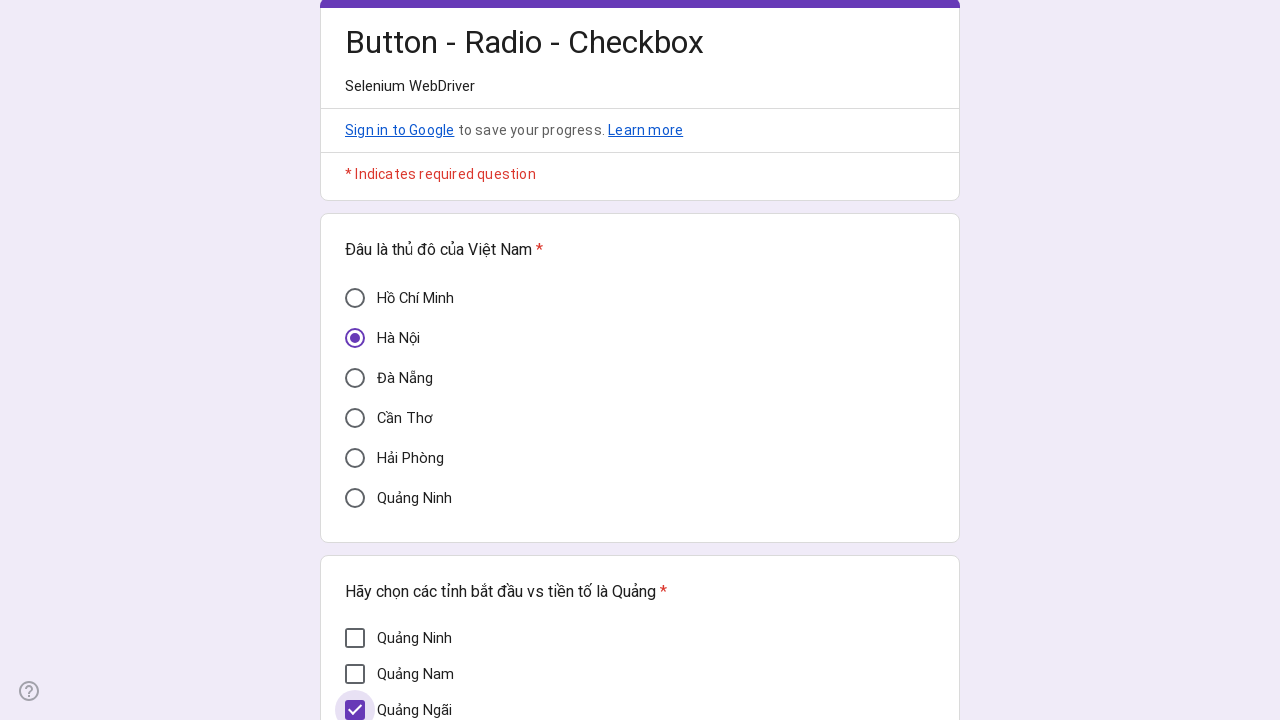